Tests access to Apple visionOS developer documentation pages by navigating to them and verifying the content loads correctly, including checking for visionOS-related content on the page.

Starting URL: https://developer.apple.com/documentation/visionos/adding-3d-content-to-your-app

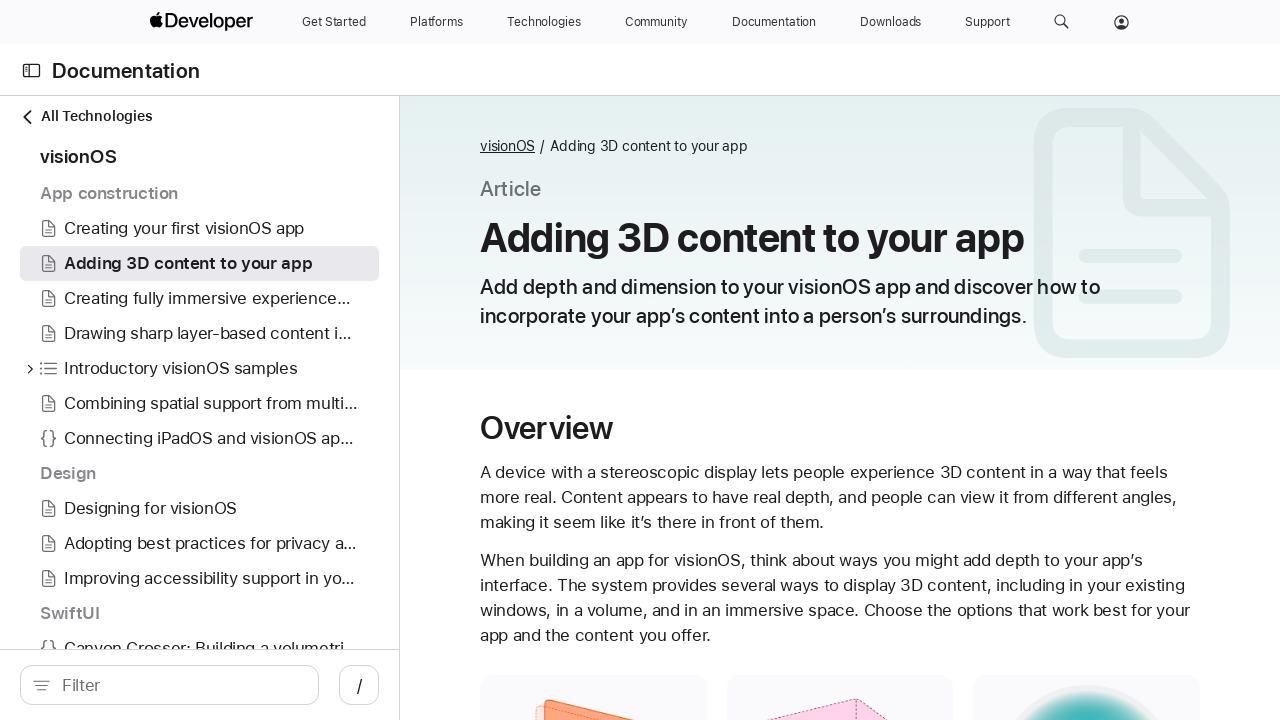

Waited for initial page to reach network idle state
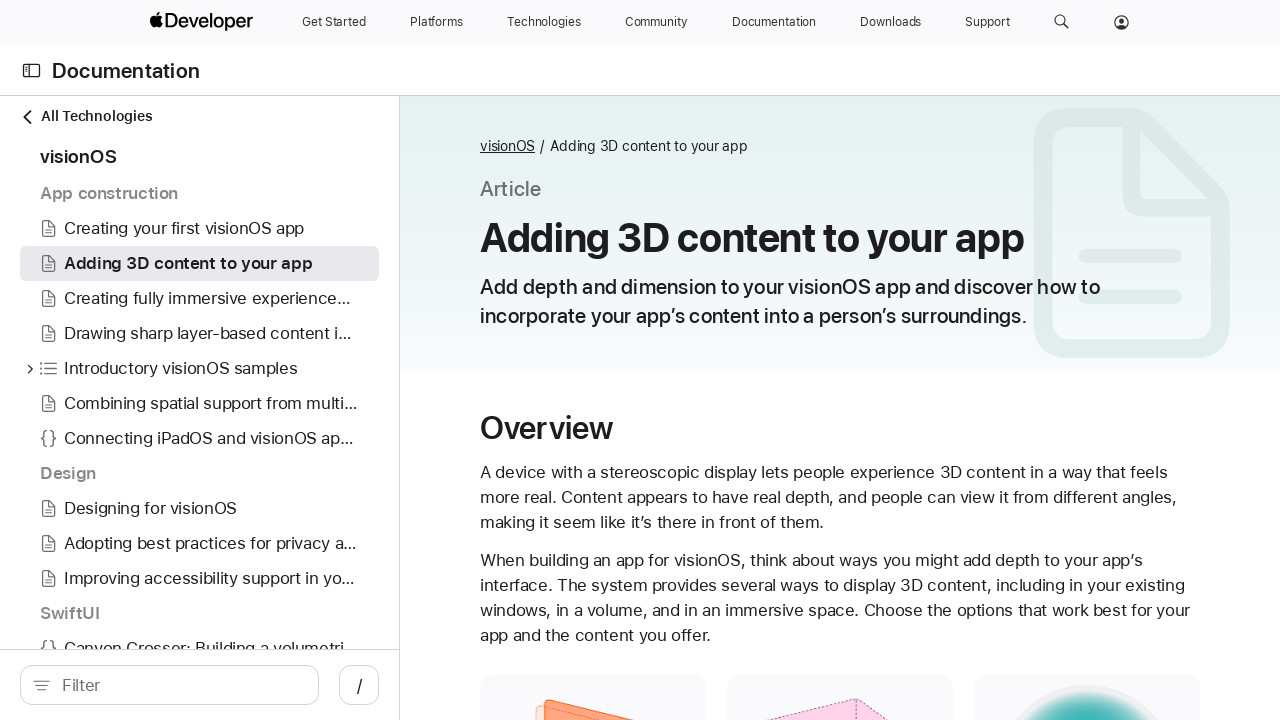

Verified body element is present on initial visionOS documentation page
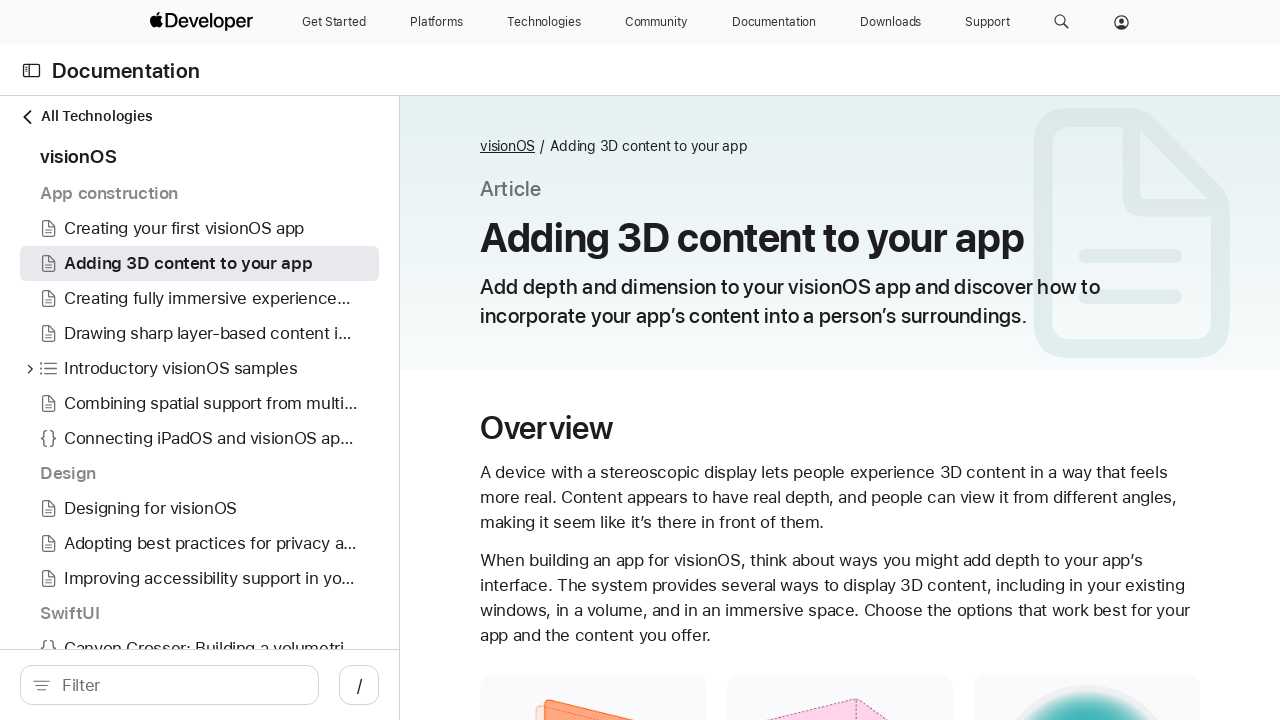

Navigated to 'Creating Your First visionOS App' documentation page
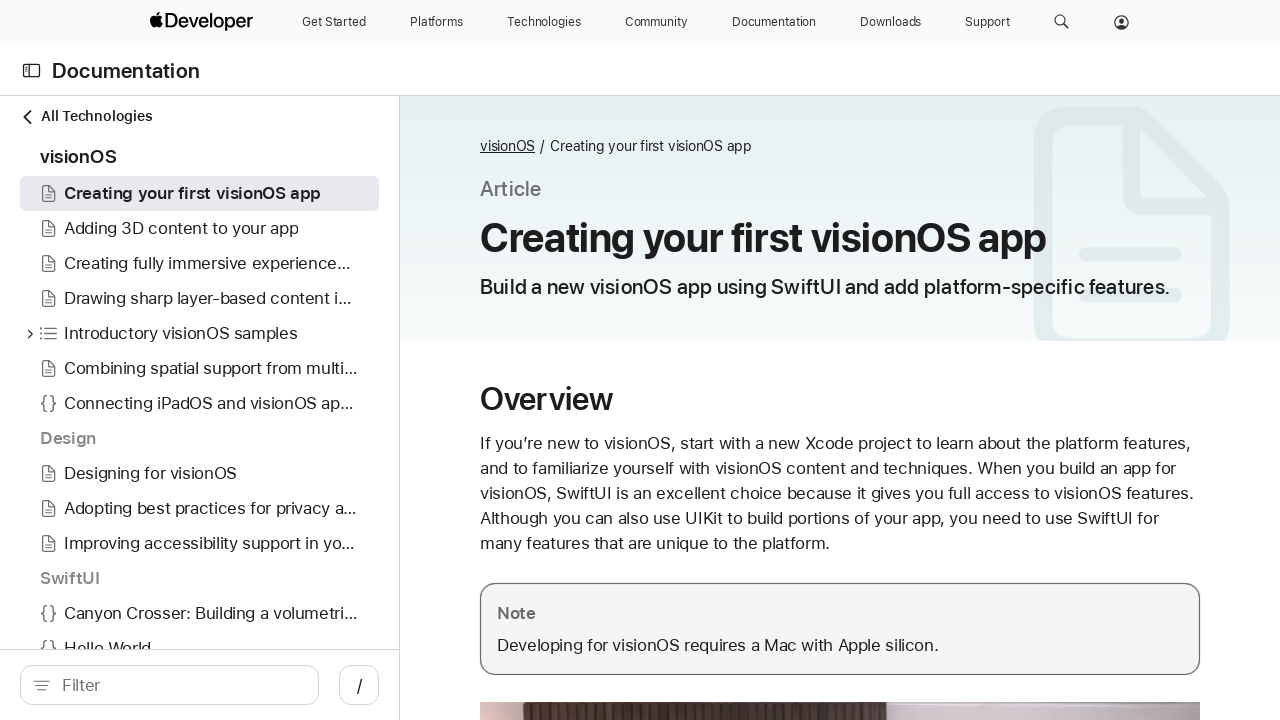

Verified body element is present on second visionOS documentation page
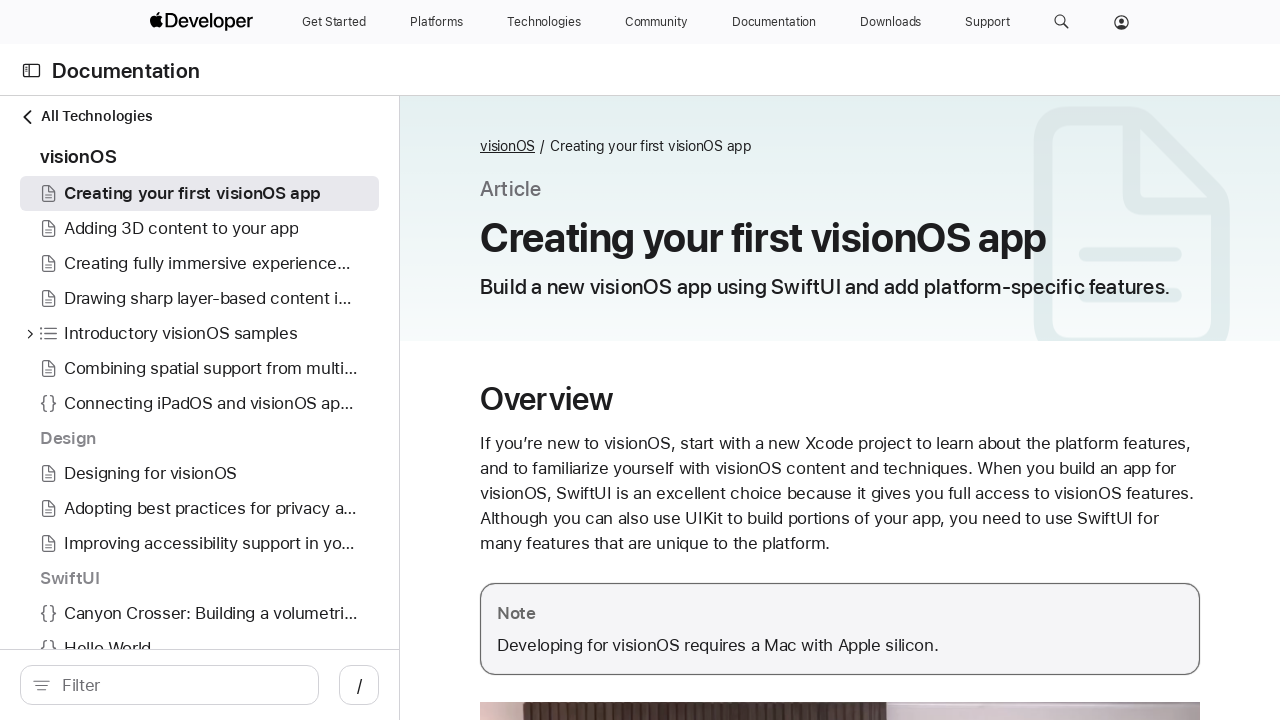

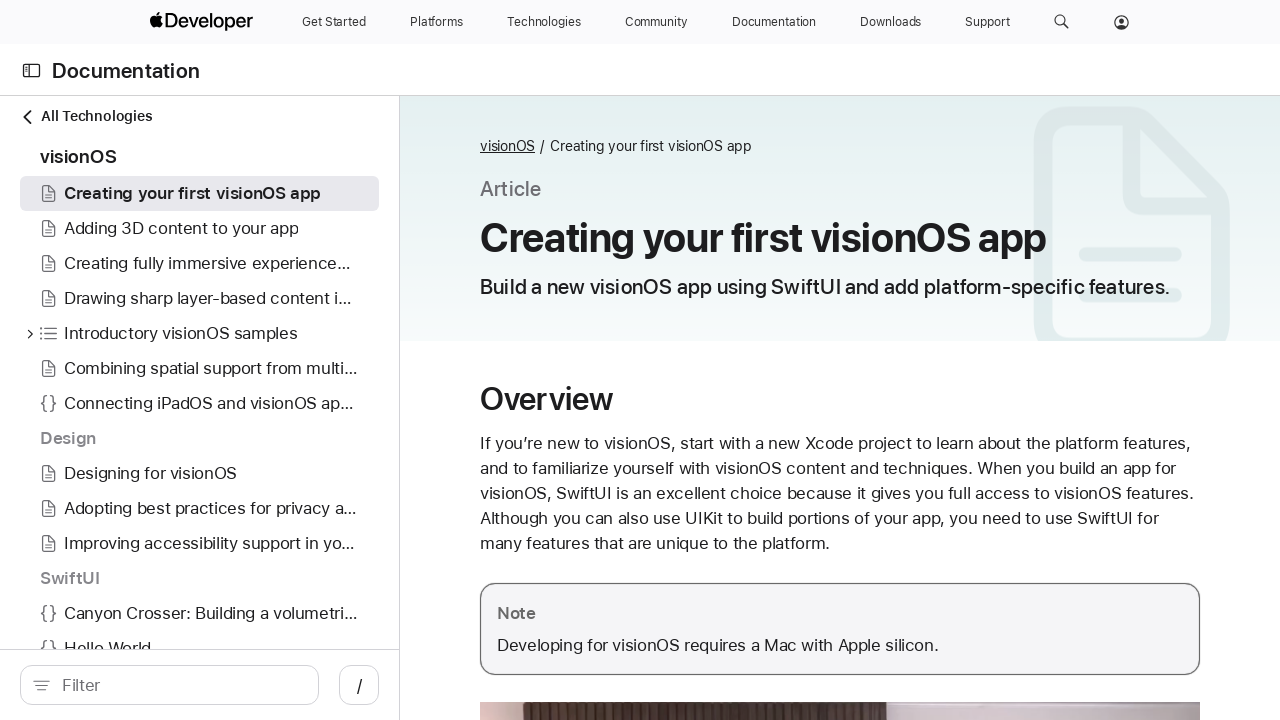